Tests drag and drop functionality by dragging an element from source to target location

Starting URL: https://demoqa.com/droppable

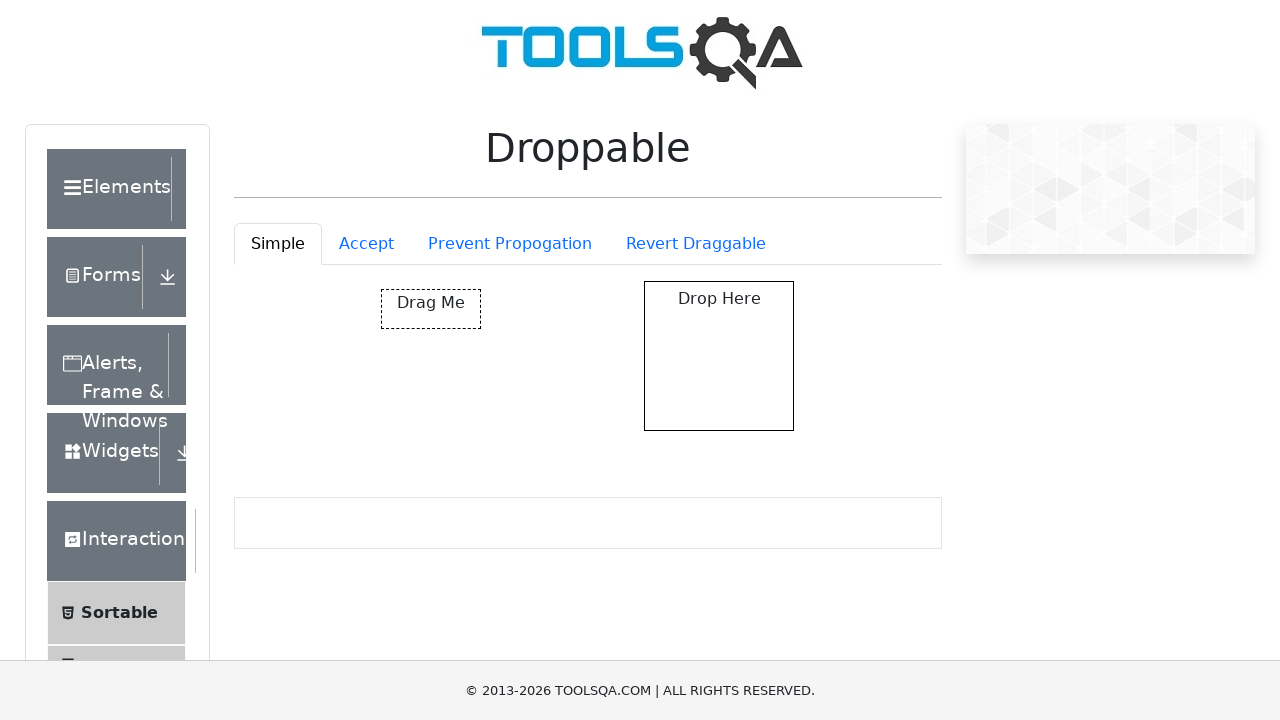

Located draggable source element with id 'draggable'
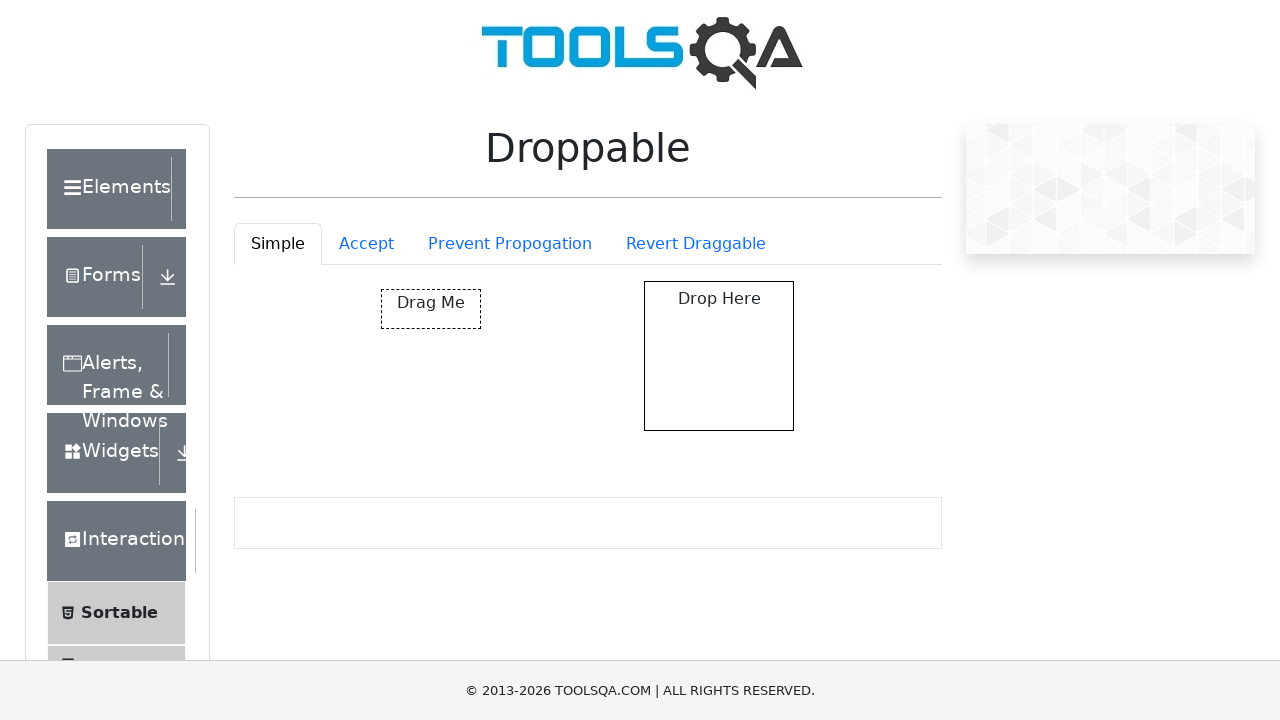

Located droppable target element
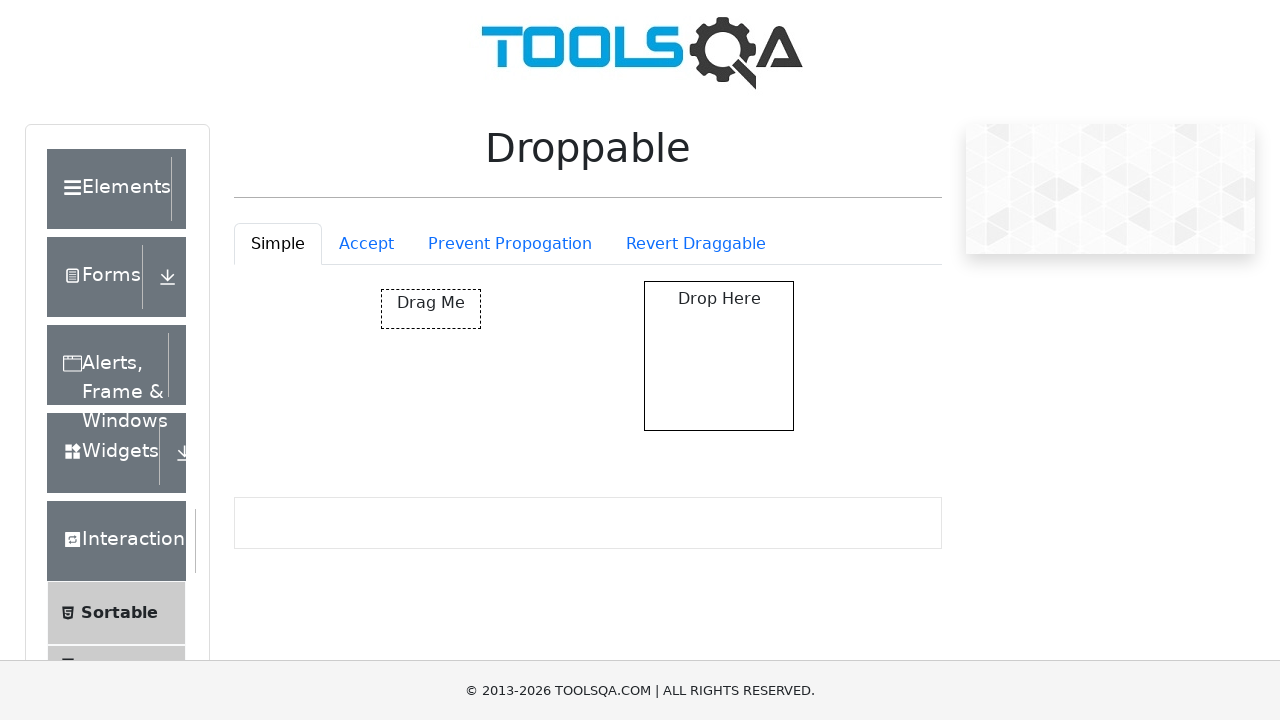

Performed drag and drop from source to target location at (719, 356)
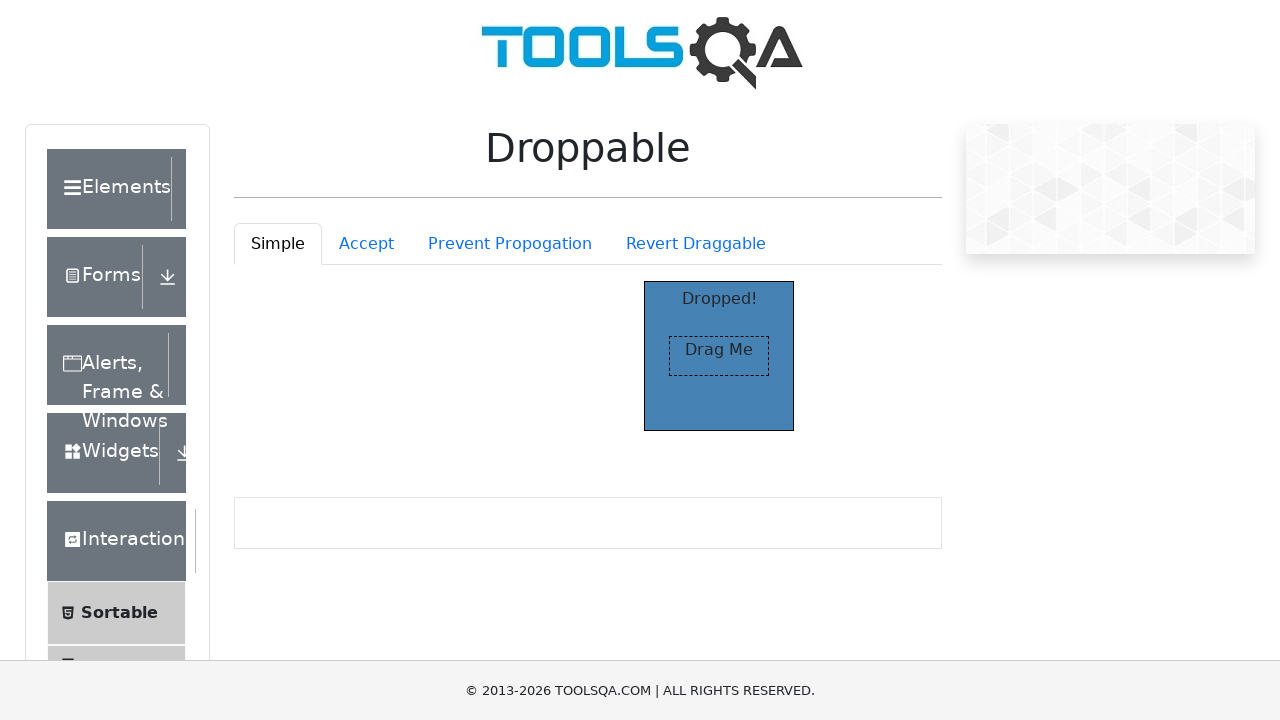

Located 'Dropped!' verification message
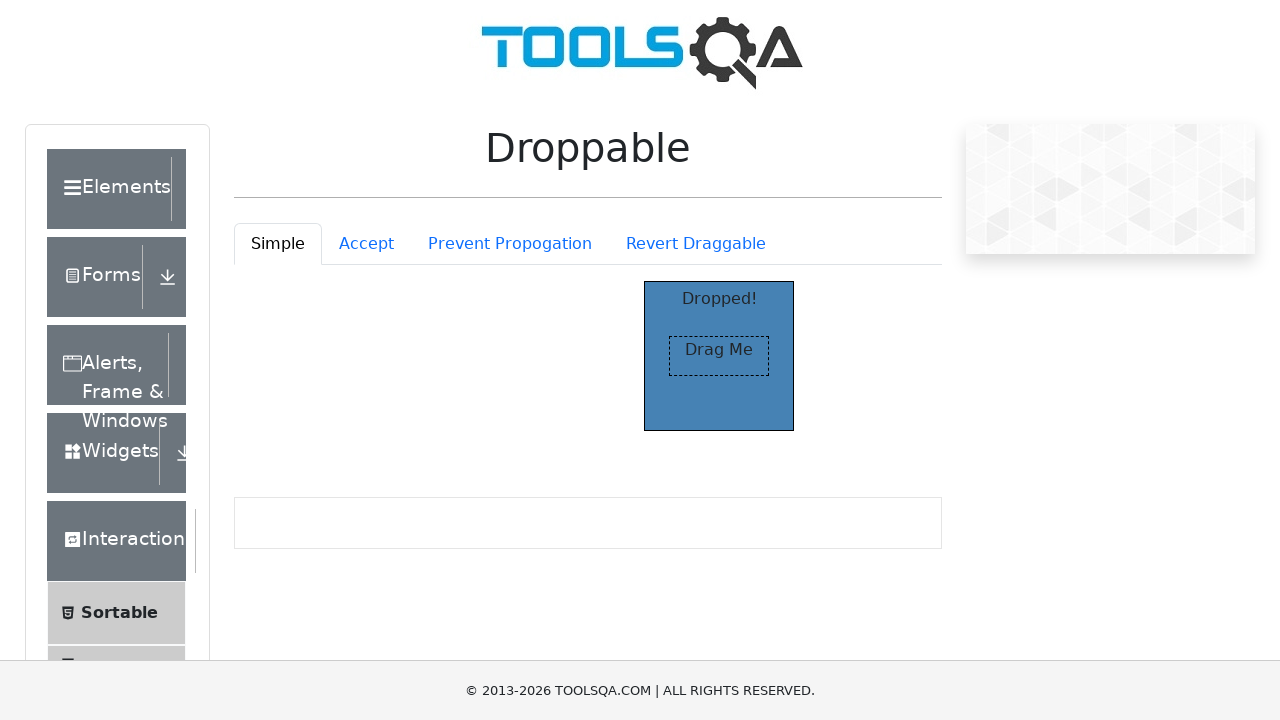

Verified that 'Dropped!' message is visible - drag and drop successful
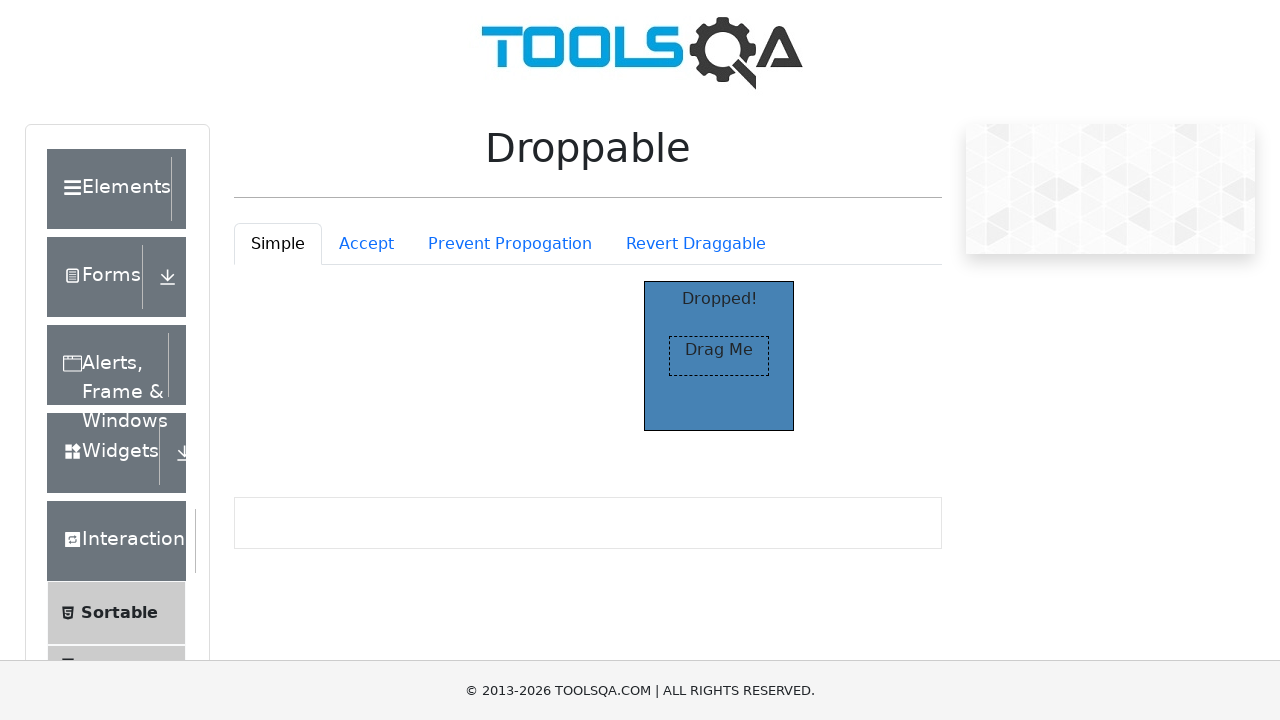

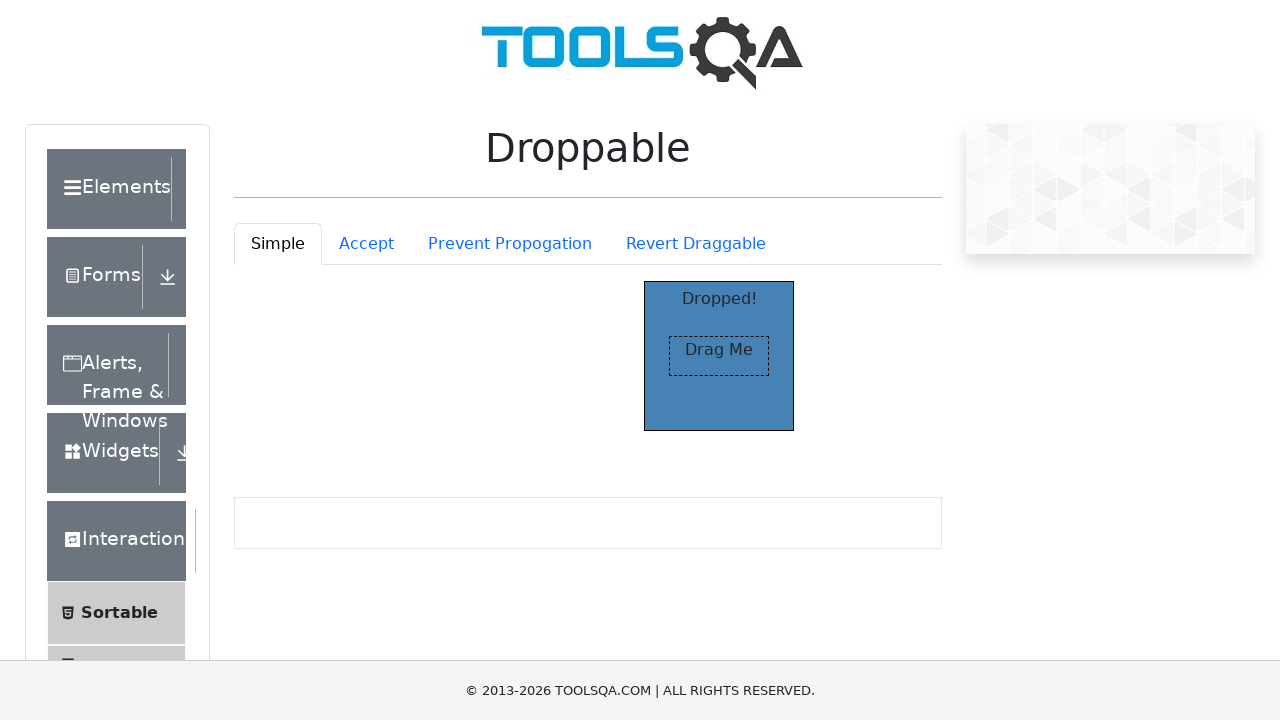